Tests a dynamic loading page by clicking a start button and waiting for a "Hello World!" message to appear after the loading completes.

Starting URL: https://automationfc.github.io/dynamic-loading/

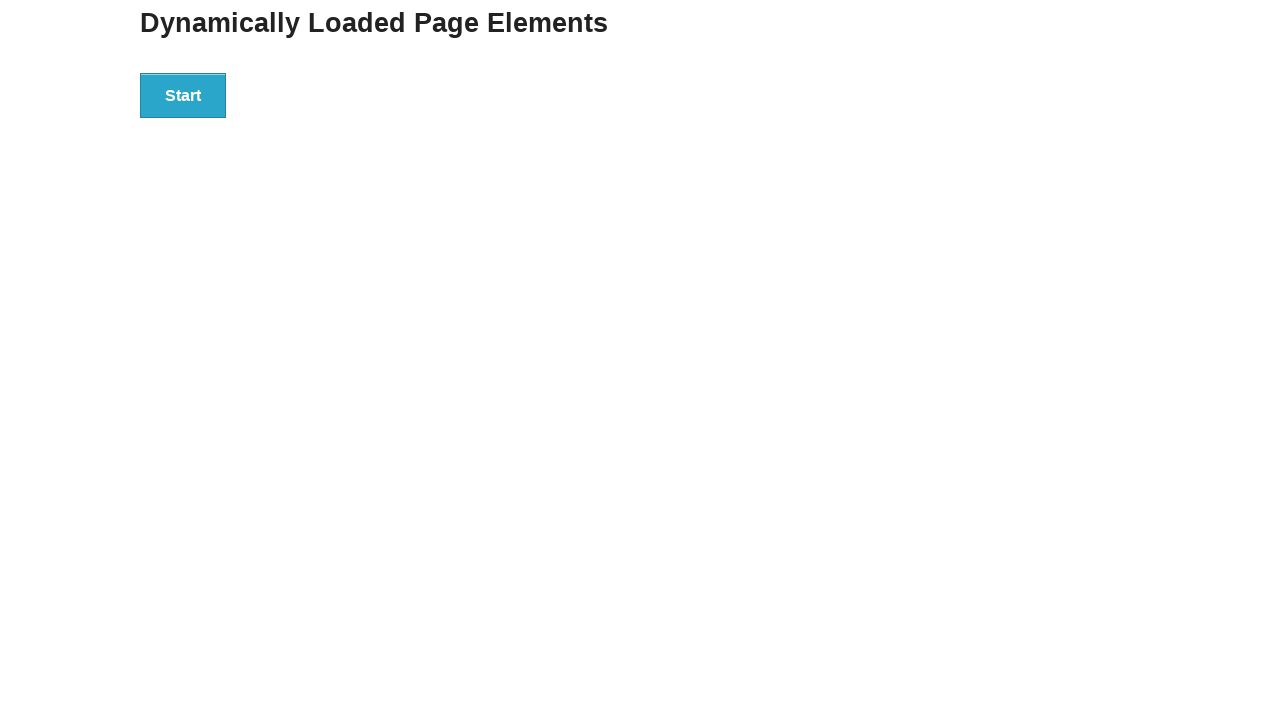

Clicked the start button to trigger dynamic loading at (183, 95) on div#start > button
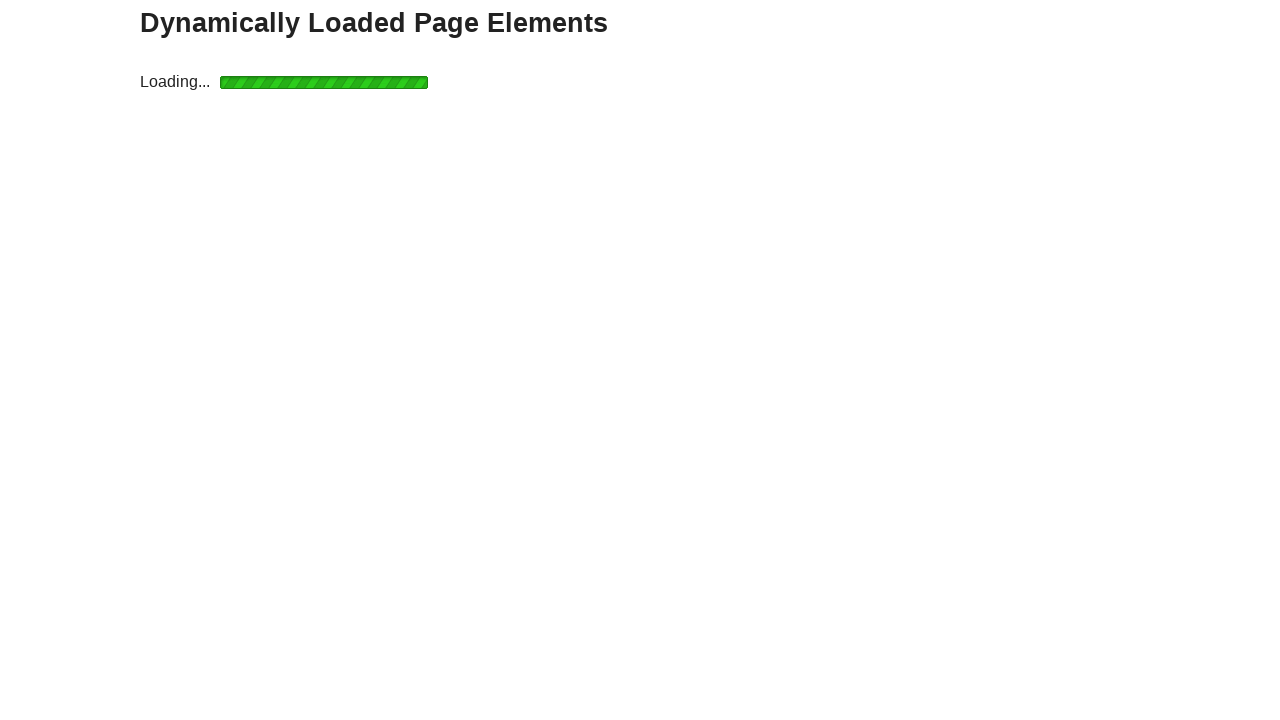

Waited for 'Hello World!' message to appear after loading completes
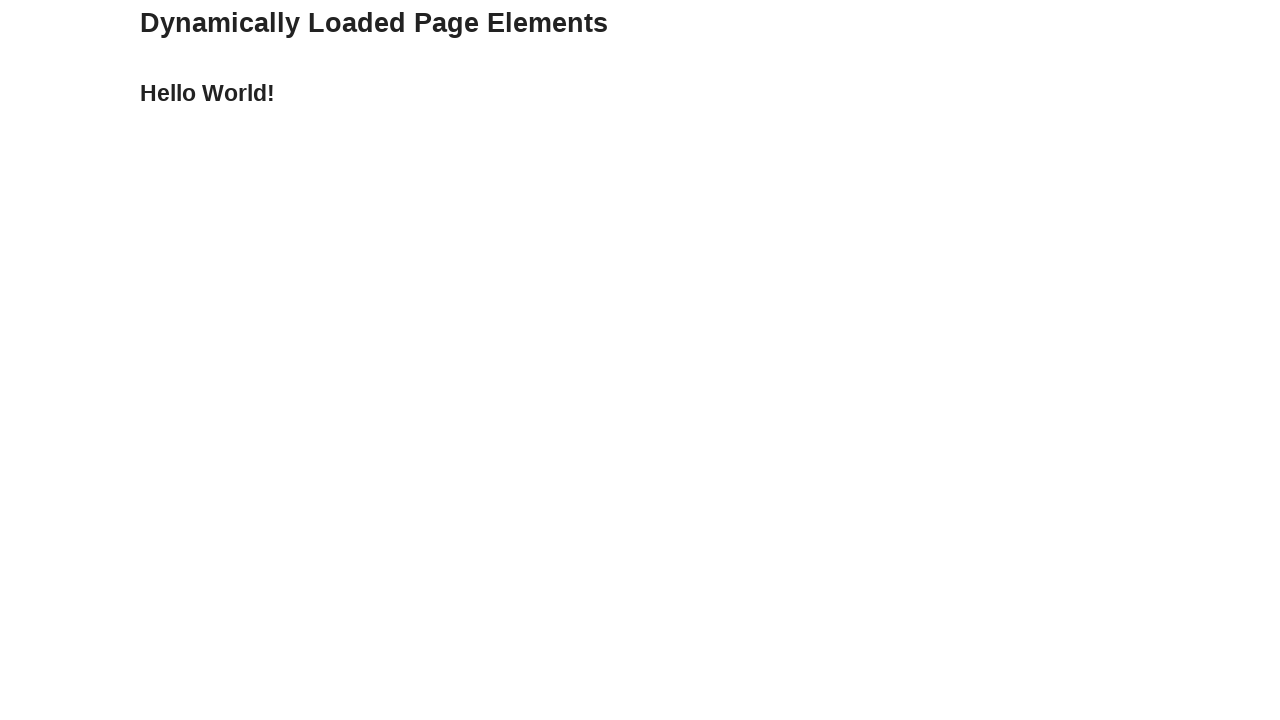

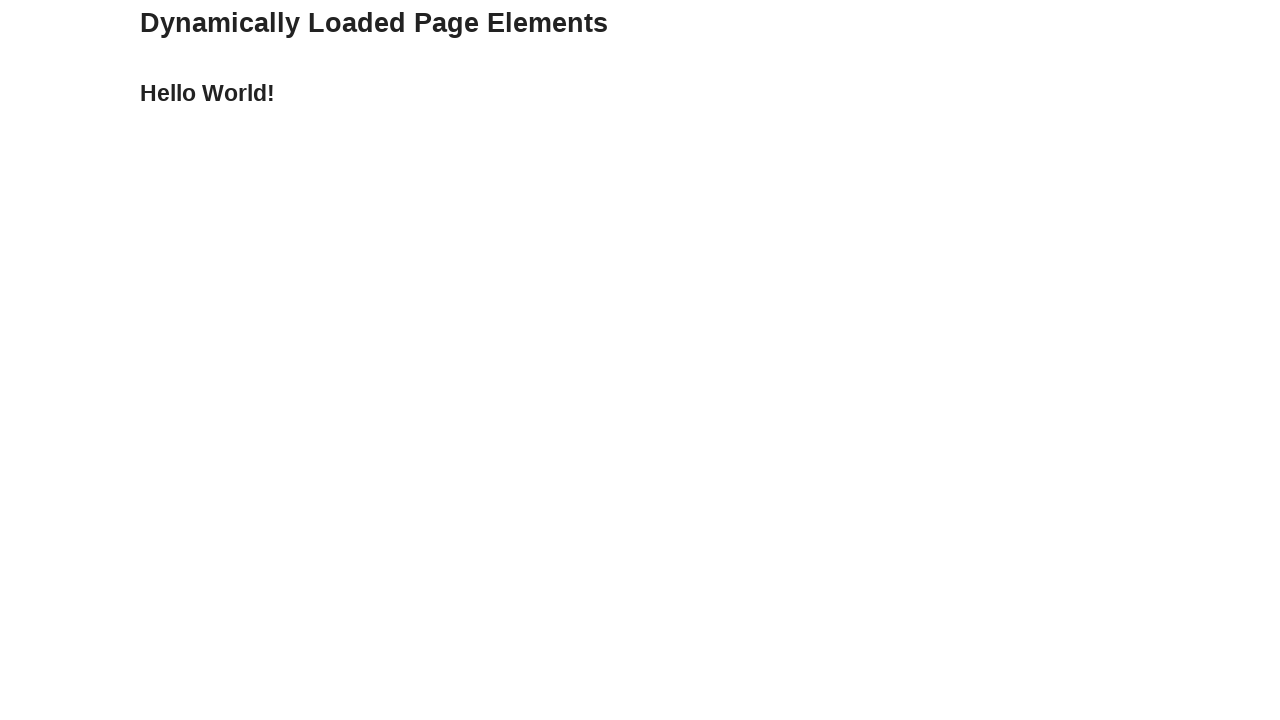